Clicks the first checkbox if it's unchecked and verifies it becomes checked

Starting URL: https://the-internet.herokuapp.com/checkboxes

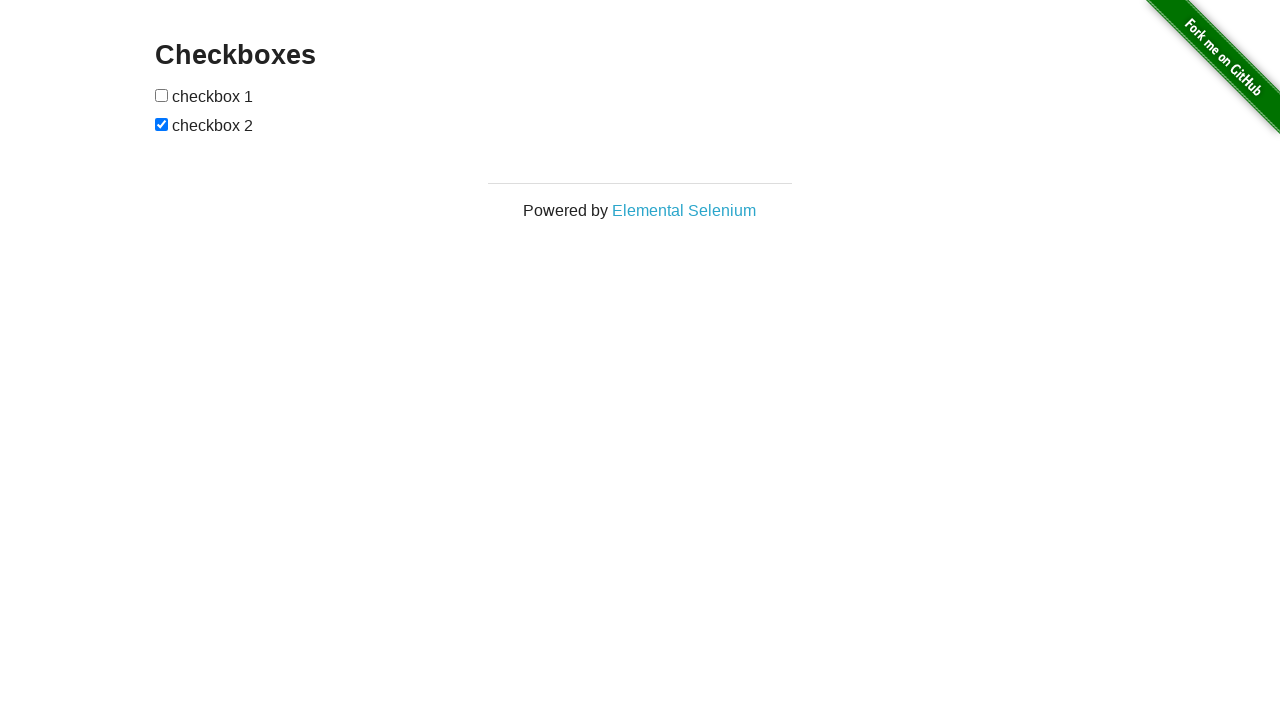

Waited for checkboxes to be visible on the page
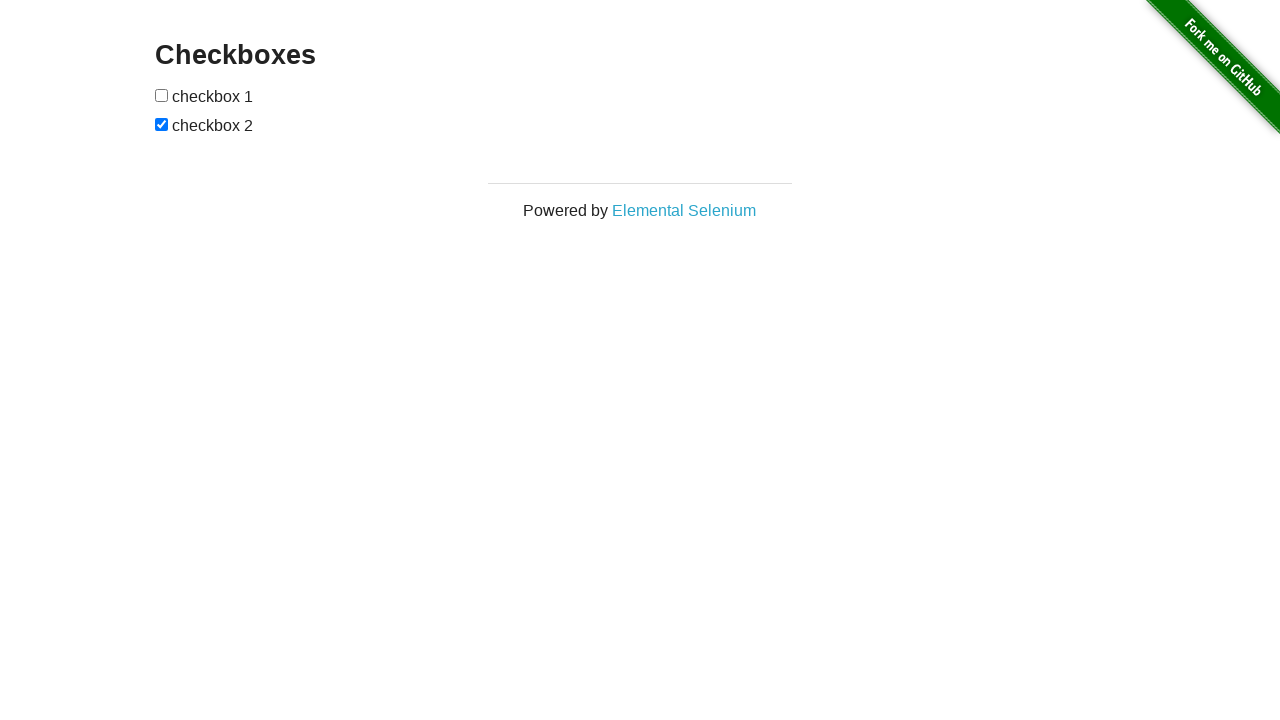

Located the first checkbox element
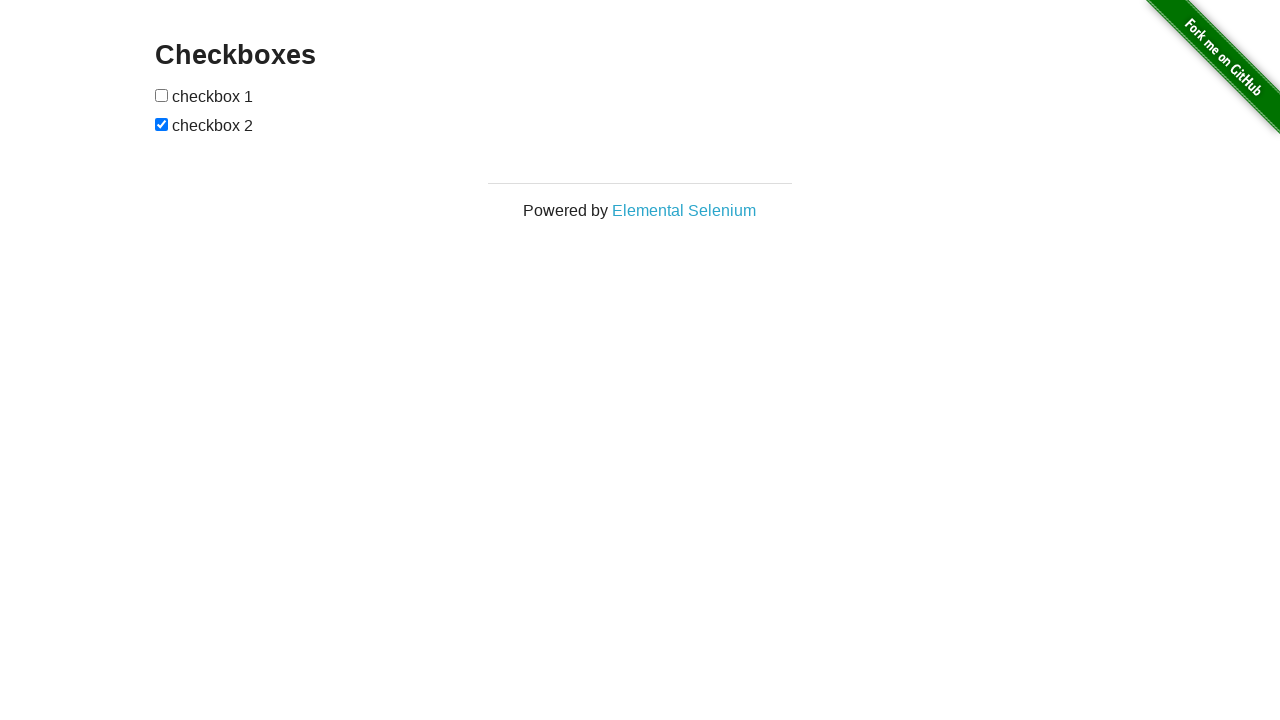

Clicked the first checkbox because it was unchecked at (162, 95) on input[type='checkbox'] >> nth=0
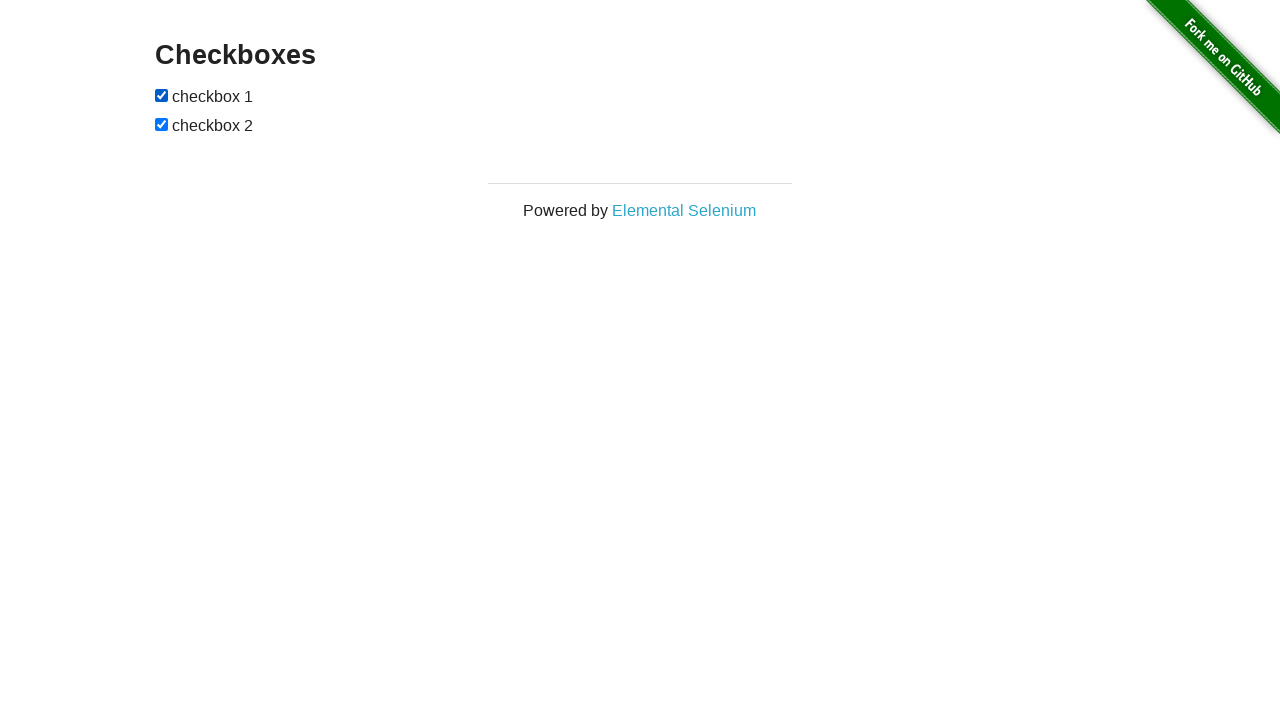

Verified that the first checkbox is now checked
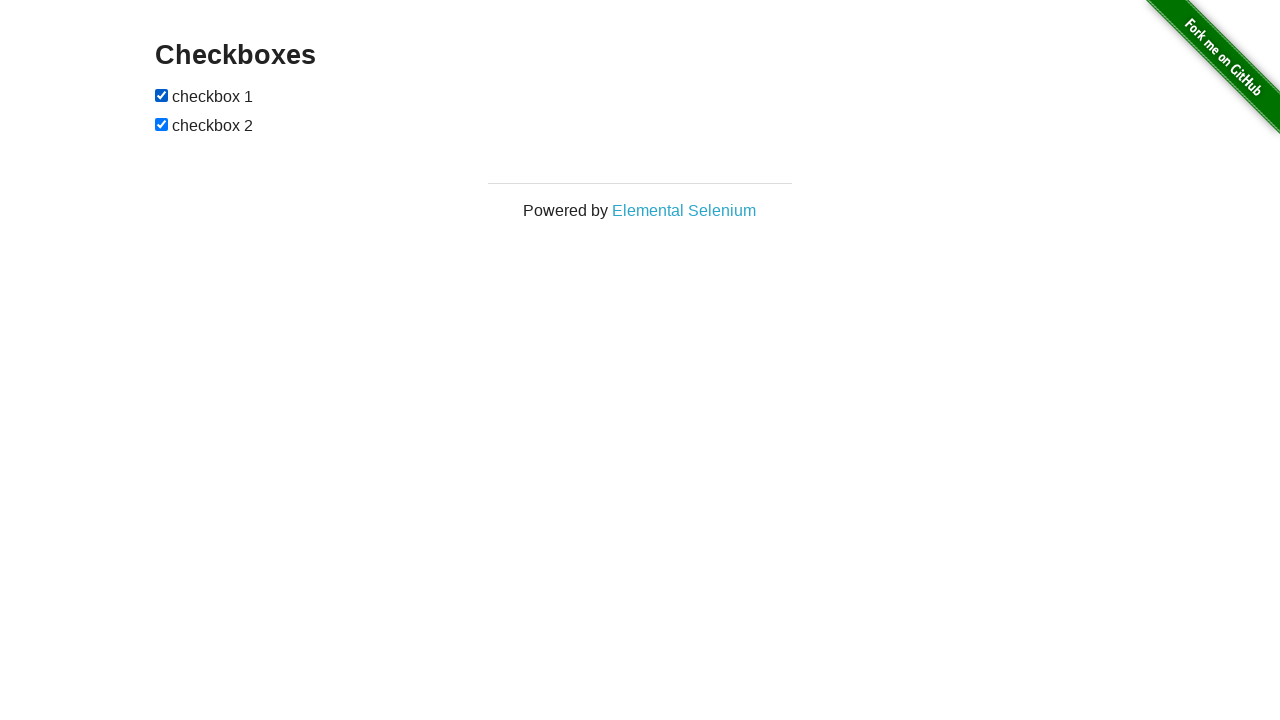

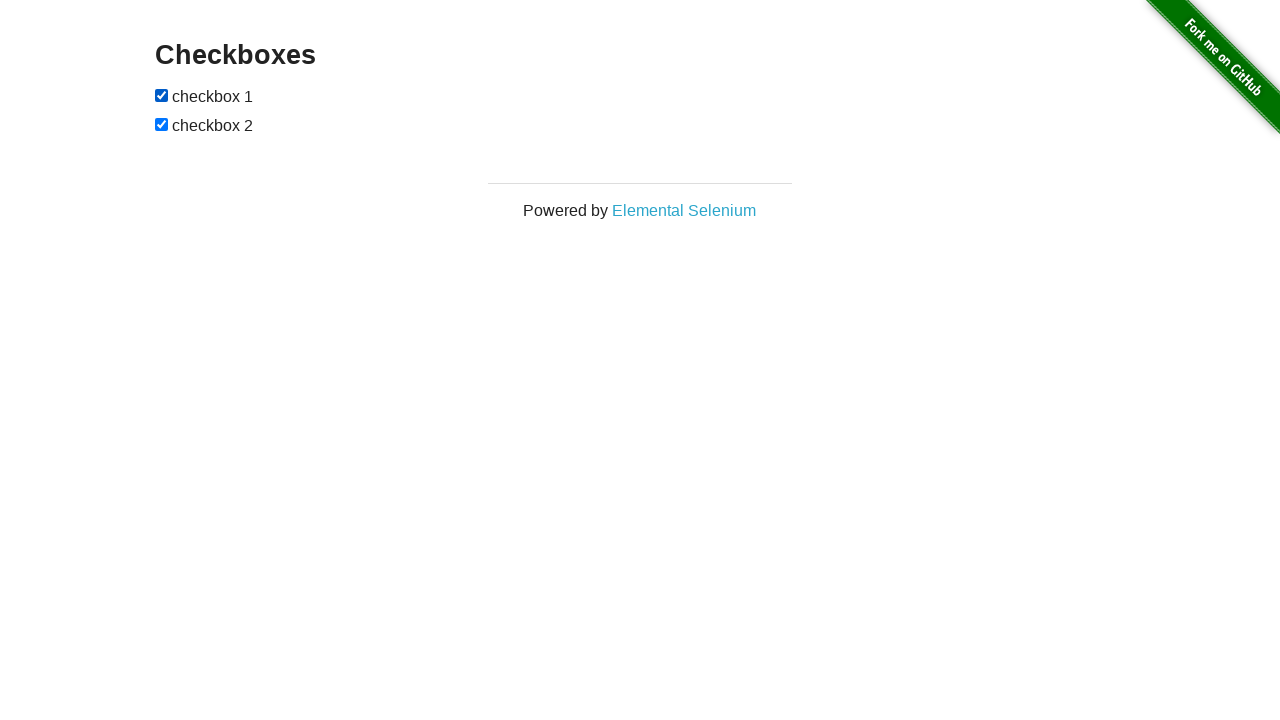